Tests selecting an option from a dropdown list on the dropdown page

Starting URL: http://the-internet.herokuapp.com/dropdown

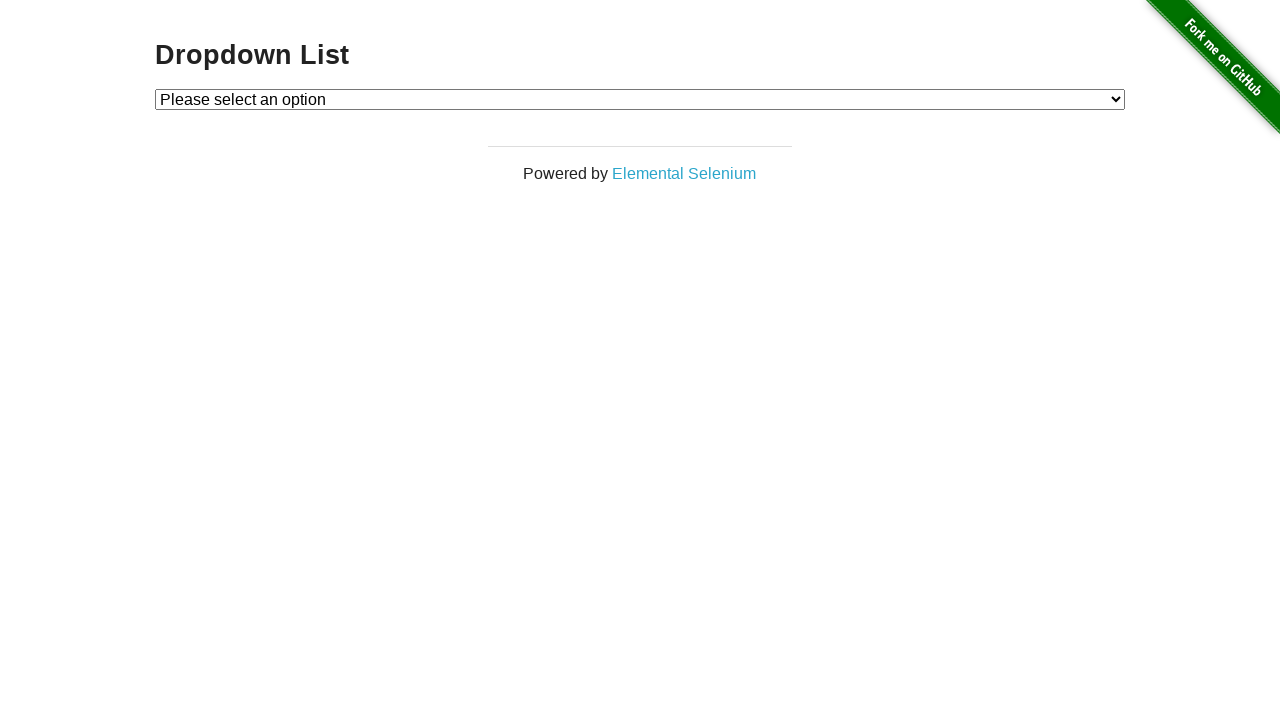

Navigated to dropdown page
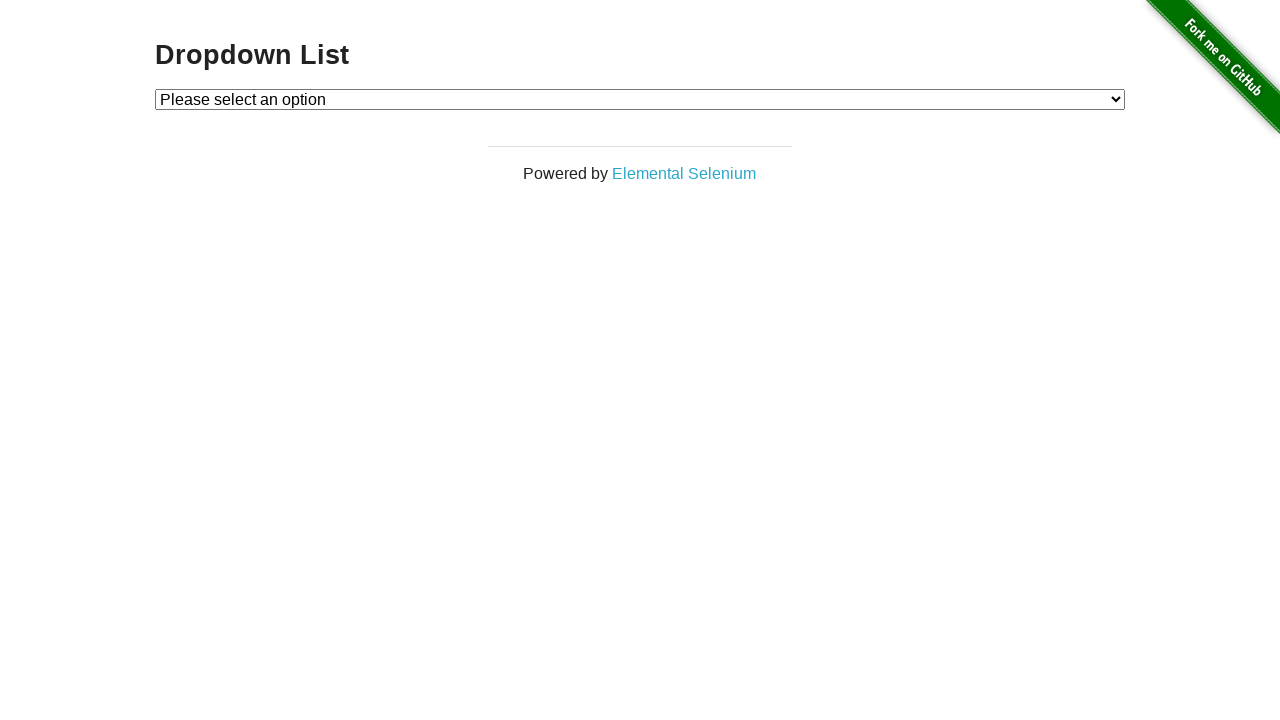

Selected 'Option 2' from dropdown list on #dropdown
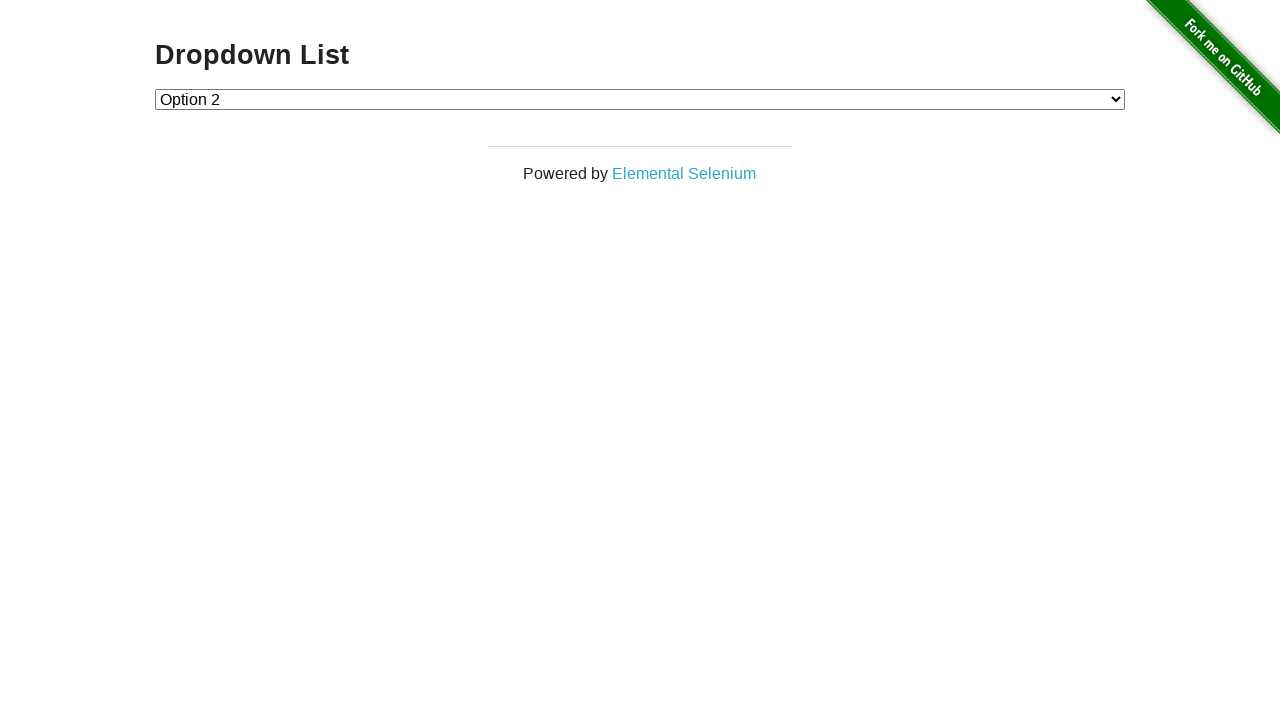

Retrieved selected dropdown value
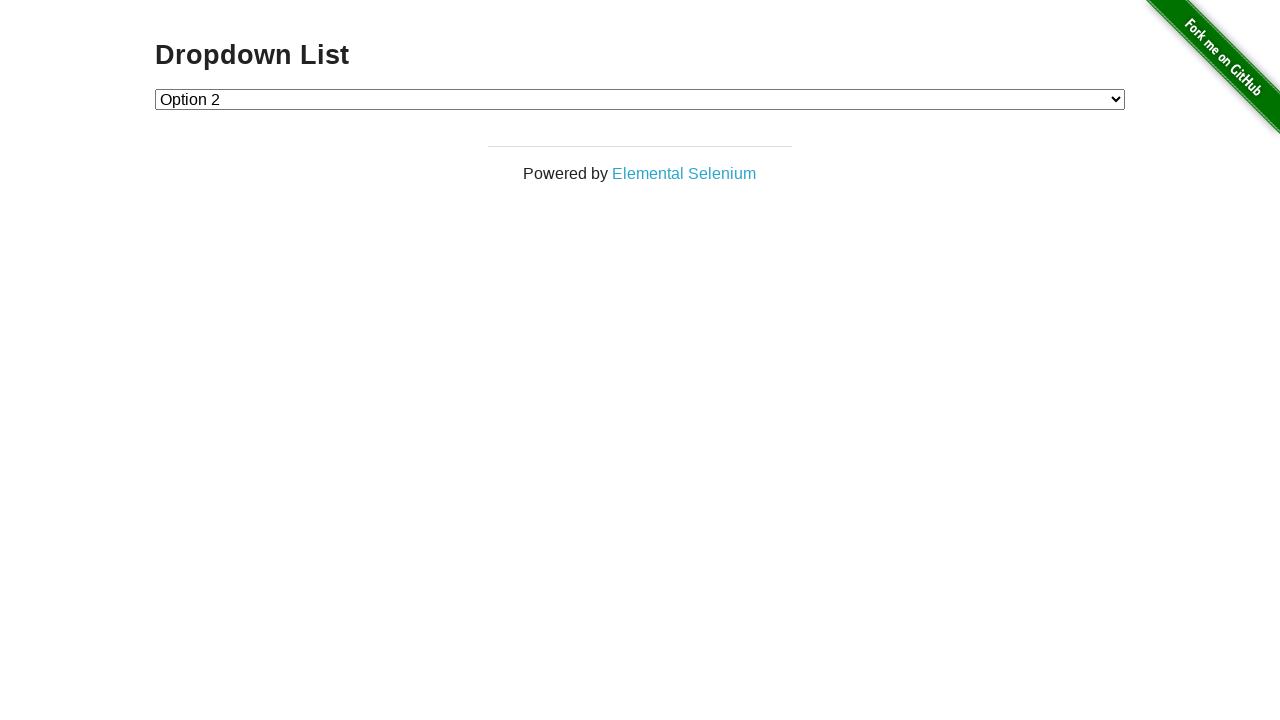

Verified dropdown selection is '2'
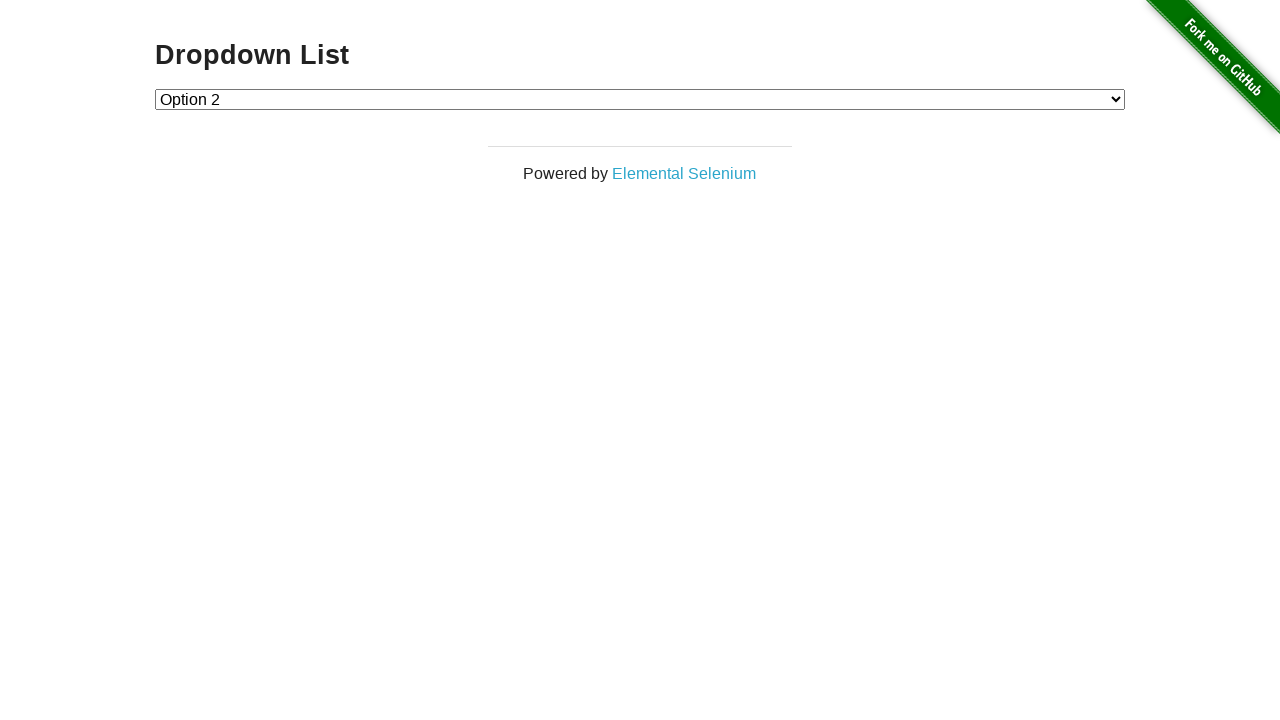

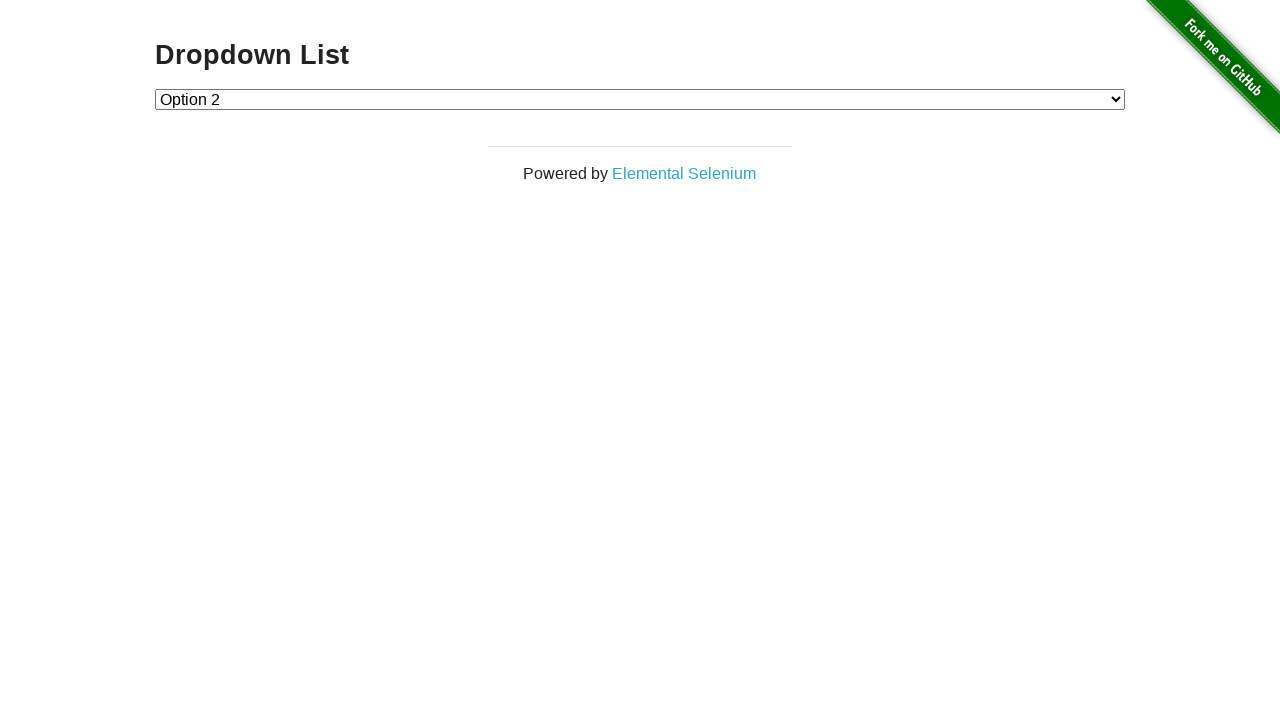